Tests implicit wait functionality by navigating to a page with loading images and waiting for the landscape image element to be present.

Starting URL: https://bonigarcia.dev/selenium-webdriver-java/loading-images.html

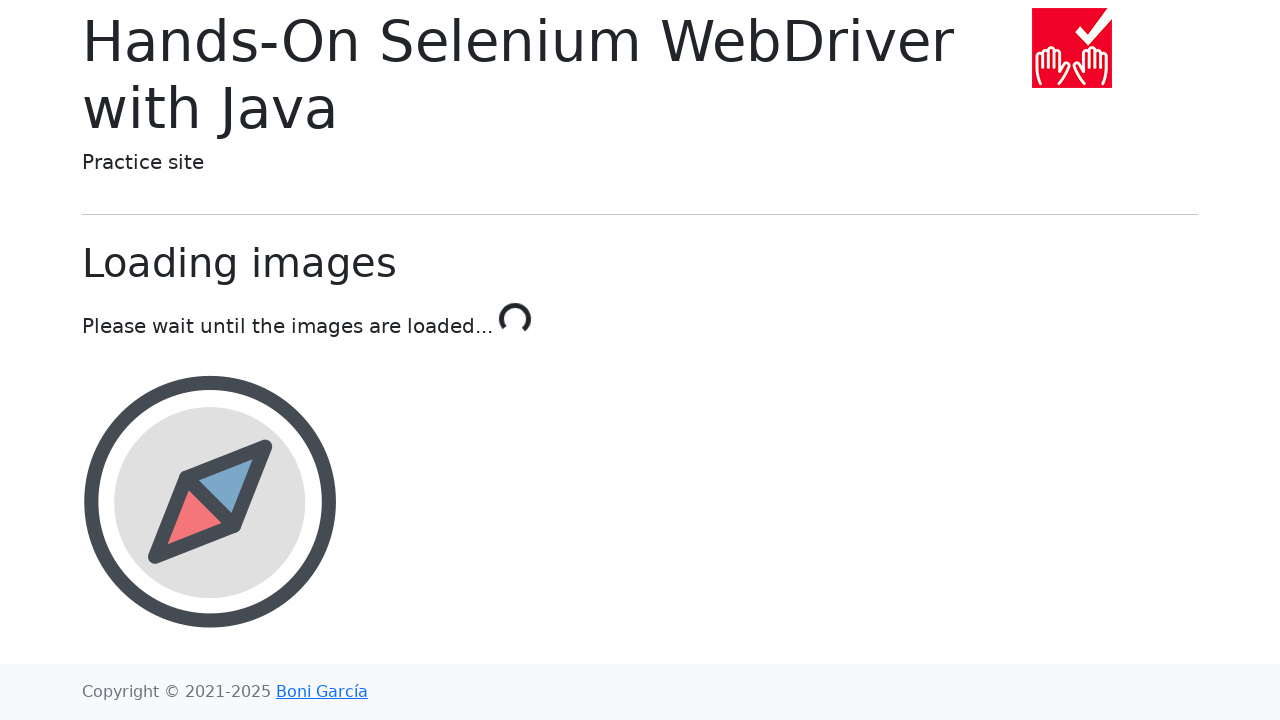

Navigated to loading images test page
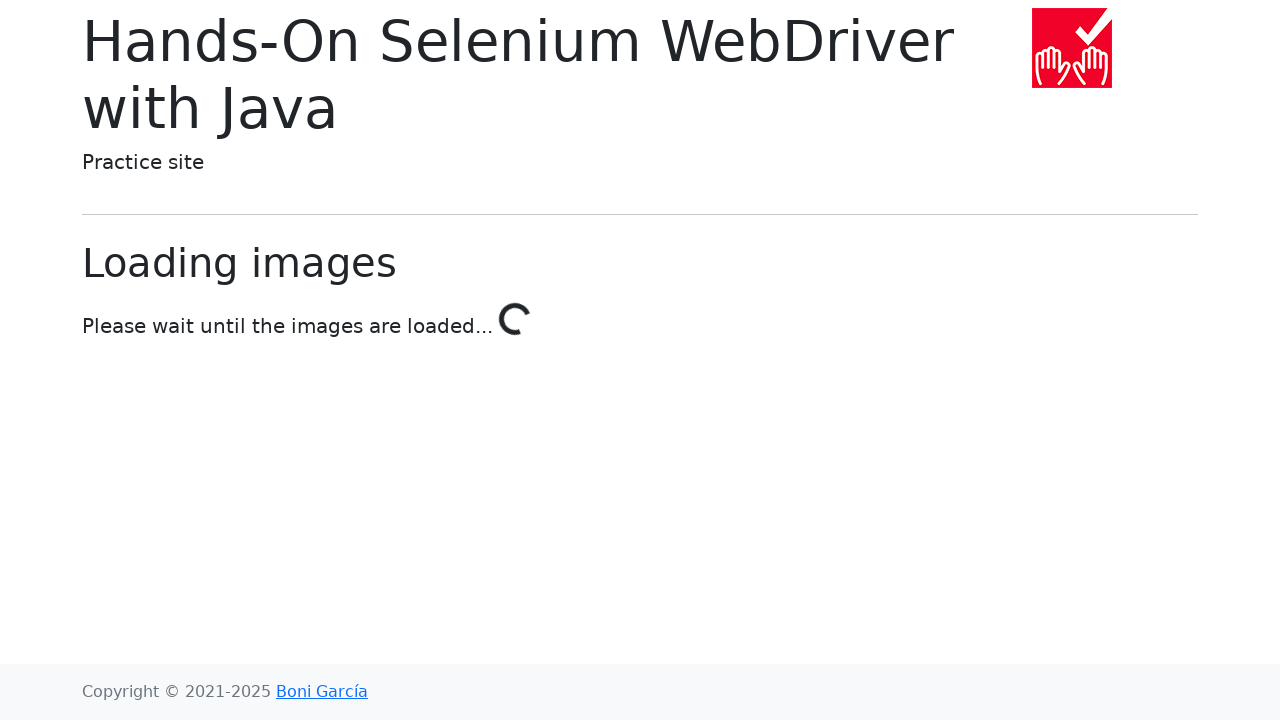

Waited for landscape image element to be present
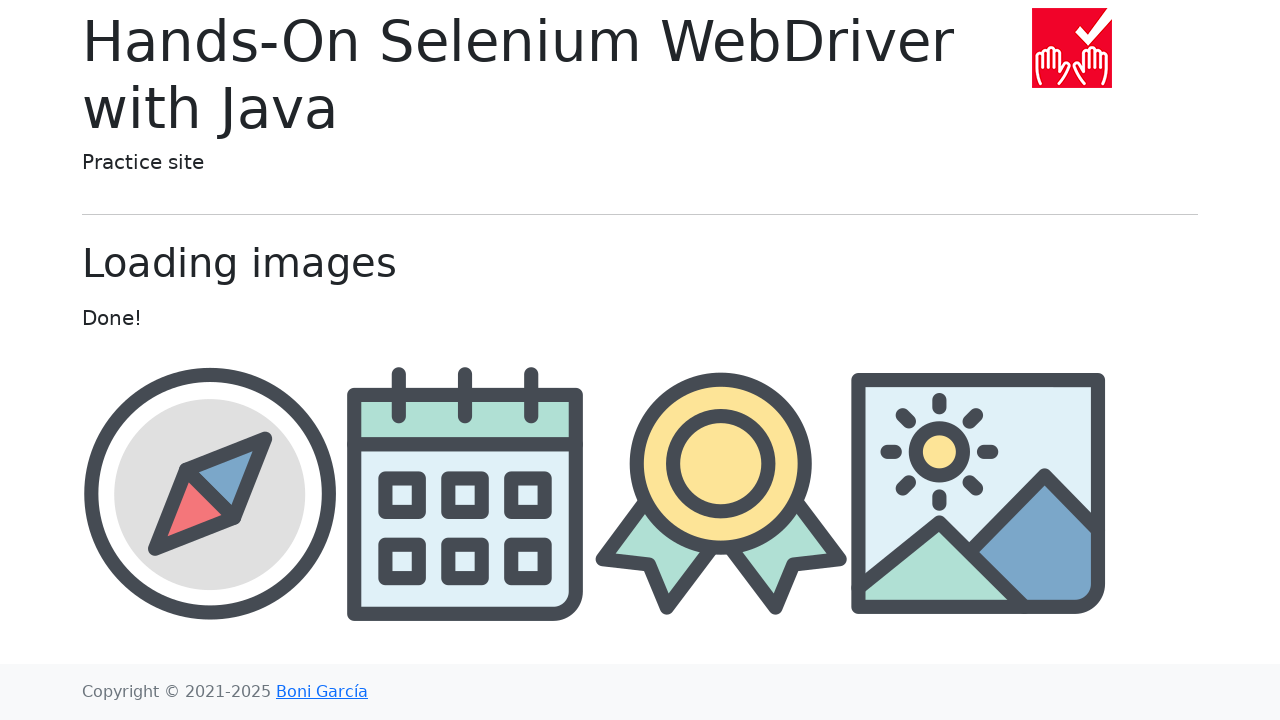

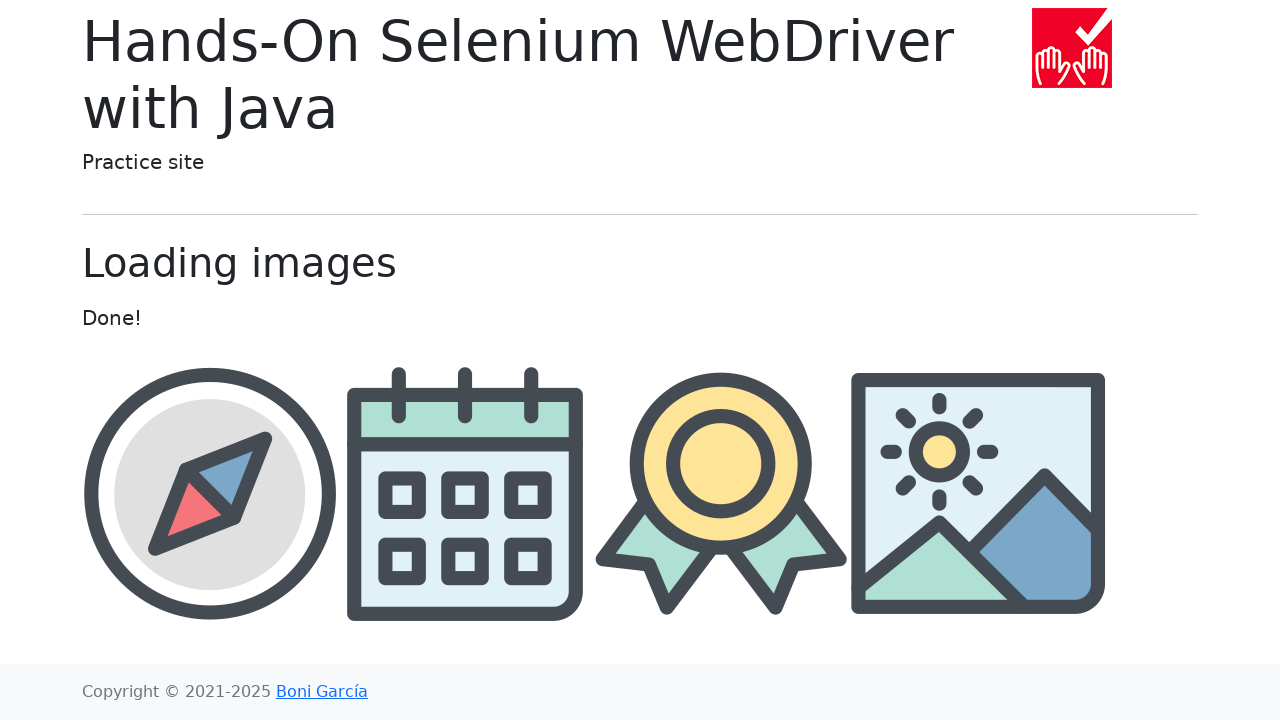